Tests jQuery UI tooltip demo page by switching to an iframe, filling an age input field, switching back to the main content, and clicking a sidebar navigation link

Starting URL: http://jqueryui.com/tooltip/

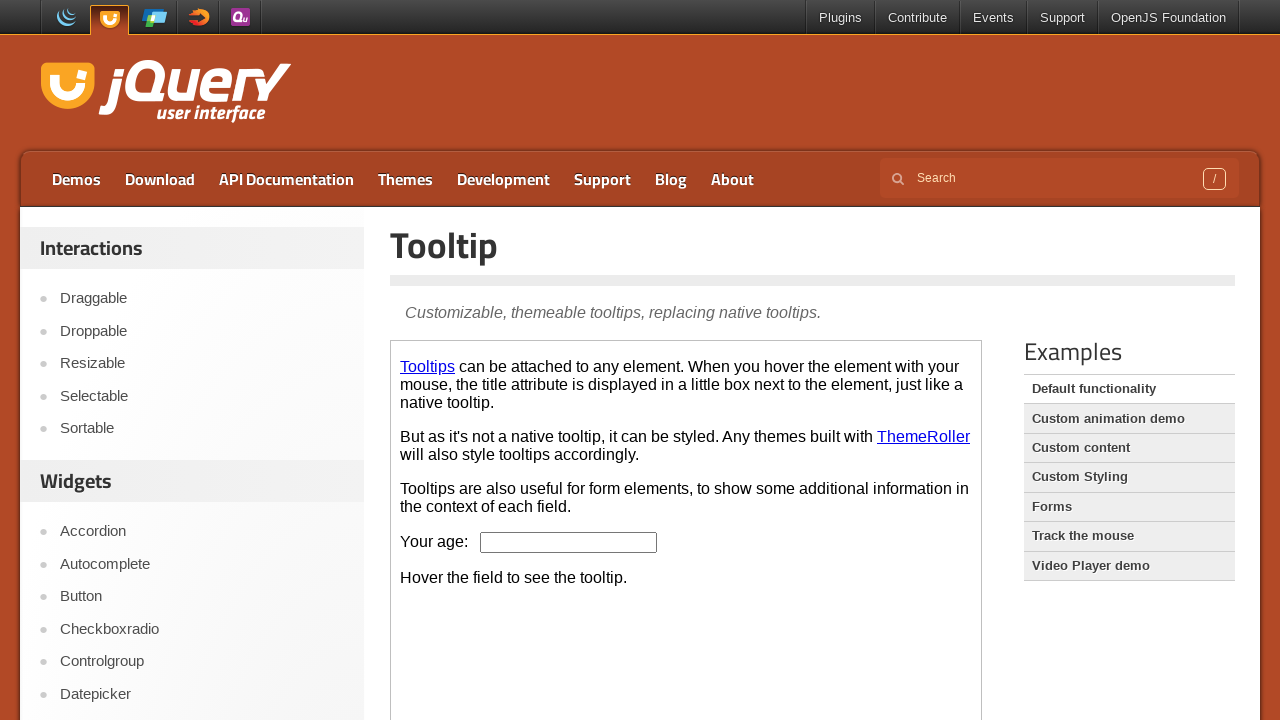

Located the demo iframe
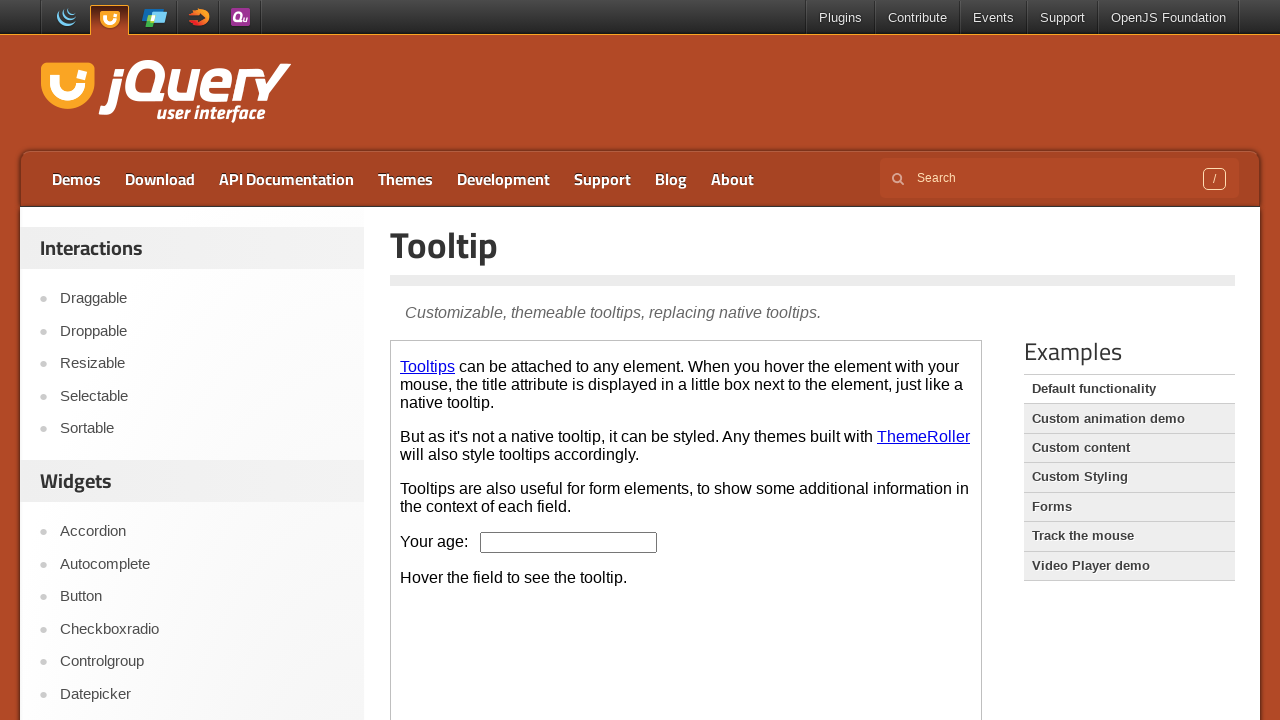

Filled age input field with '43253' in the iframe on .demo-frame >> internal:control=enter-frame >> #age
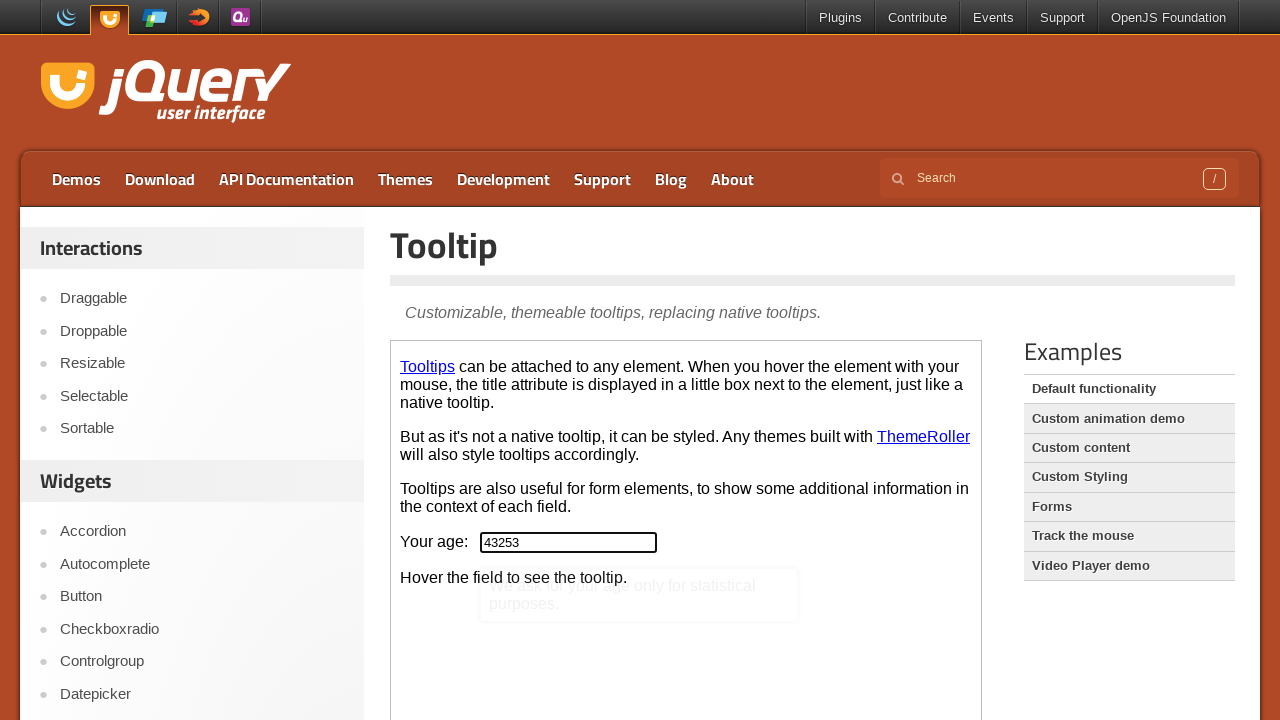

Clicked the first sidebar navigation link at (202, 299) on #sidebar aside:first-of-type ul li:first-child a
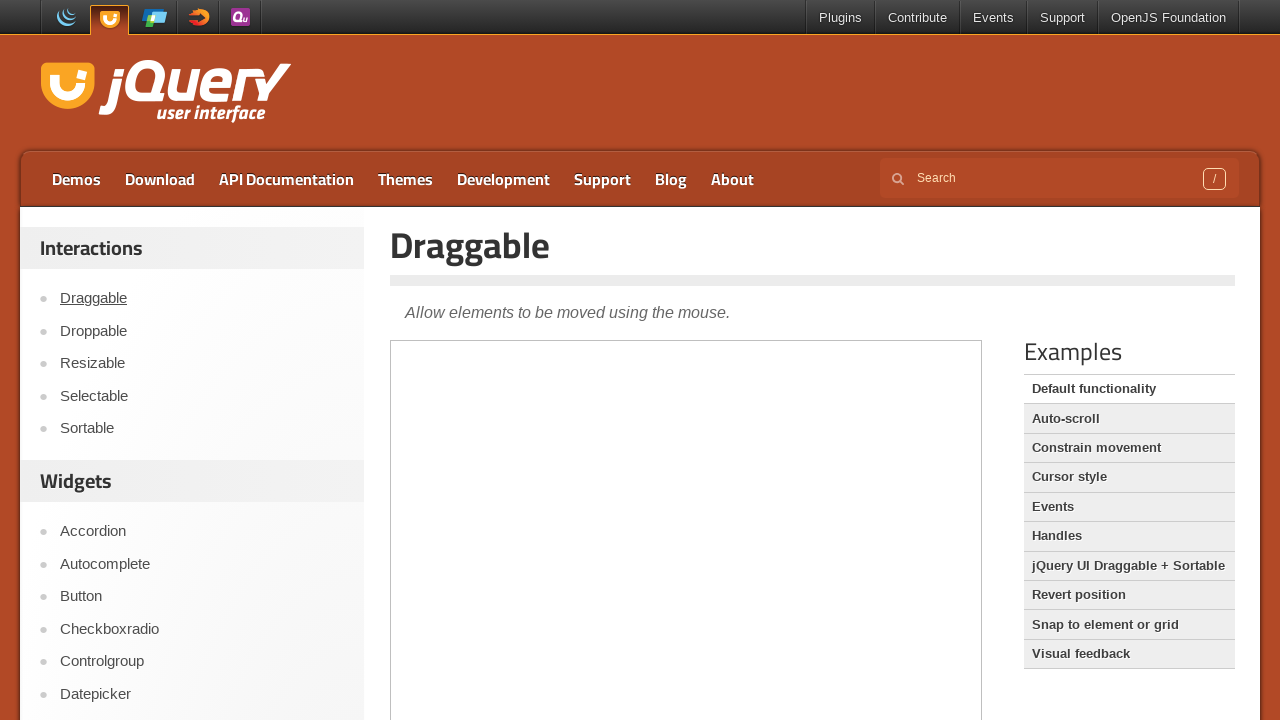

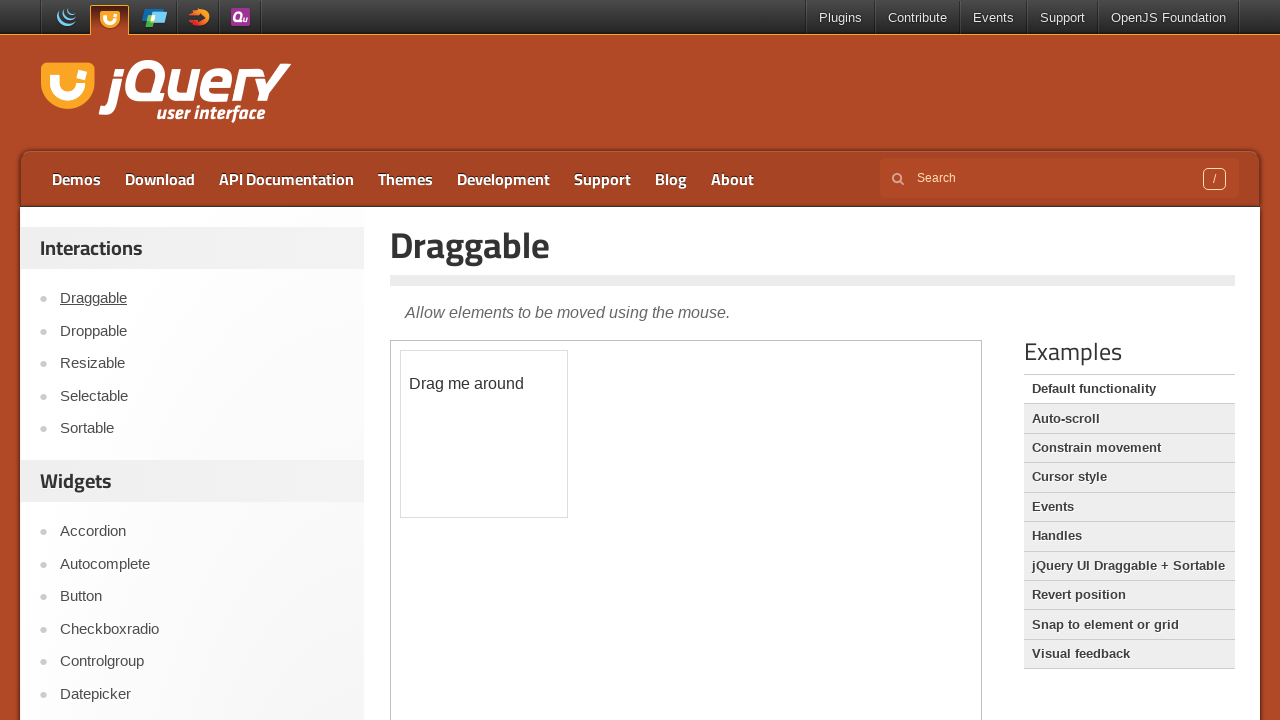